Tests the Dynamic Controls page by clicking the "Enable" button to enable a disabled input field, then entering text into the newly enabled input field and verifying the text was entered correctly.

Starting URL: https://the-internet.herokuapp.com/

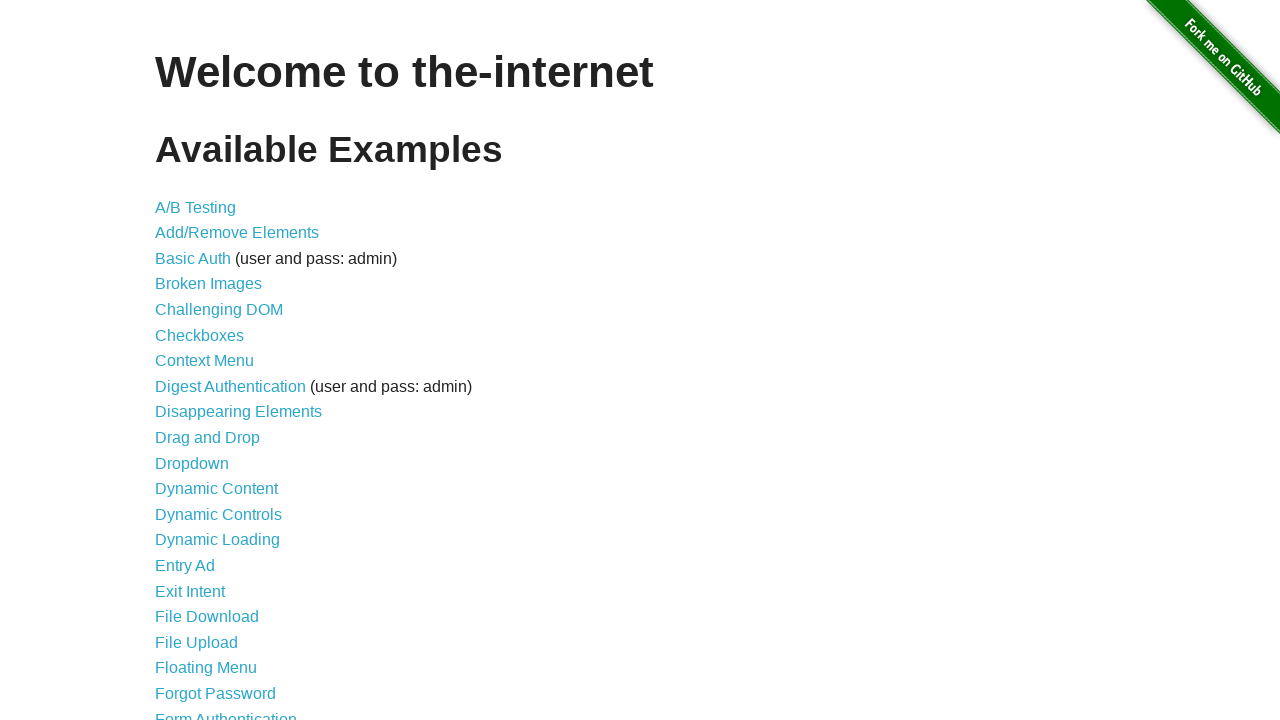

Clicked on 'Dynamic Controls' link at (218, 514) on text=Dynamic Controls
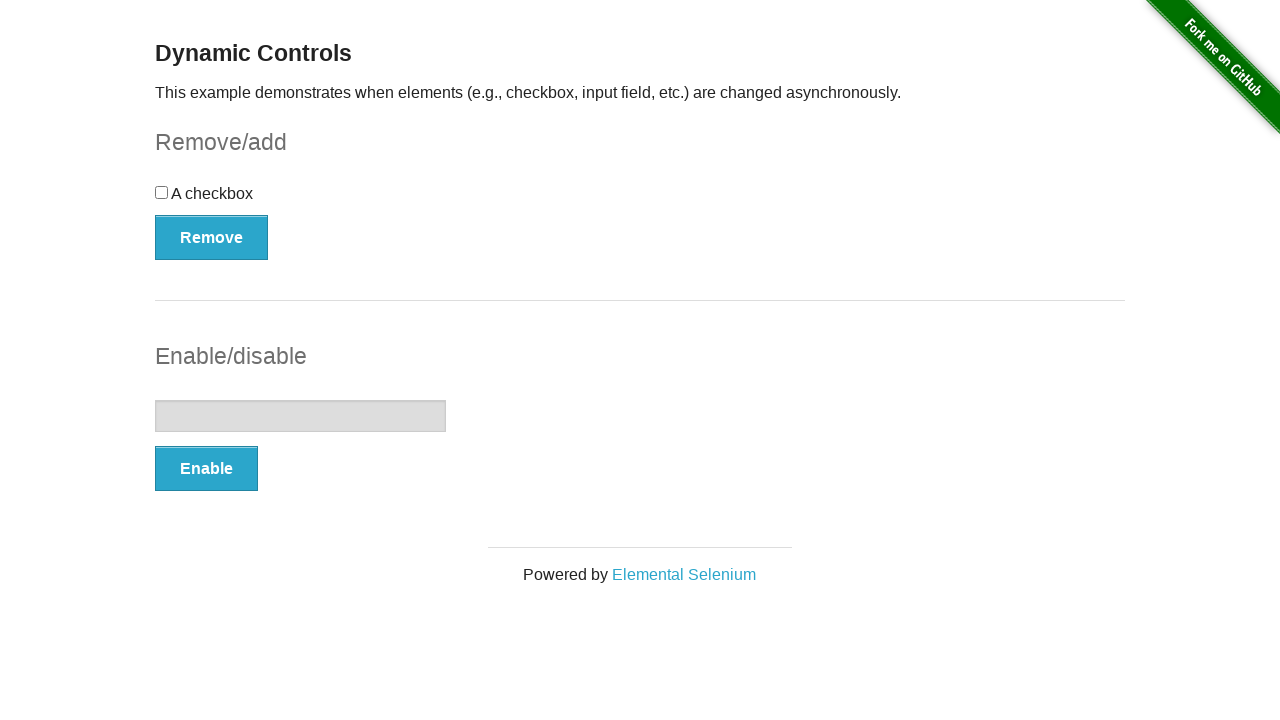

Clicked the 'Enable' button to enable the input field at (206, 469) on xpath=//button[text()='Enable']
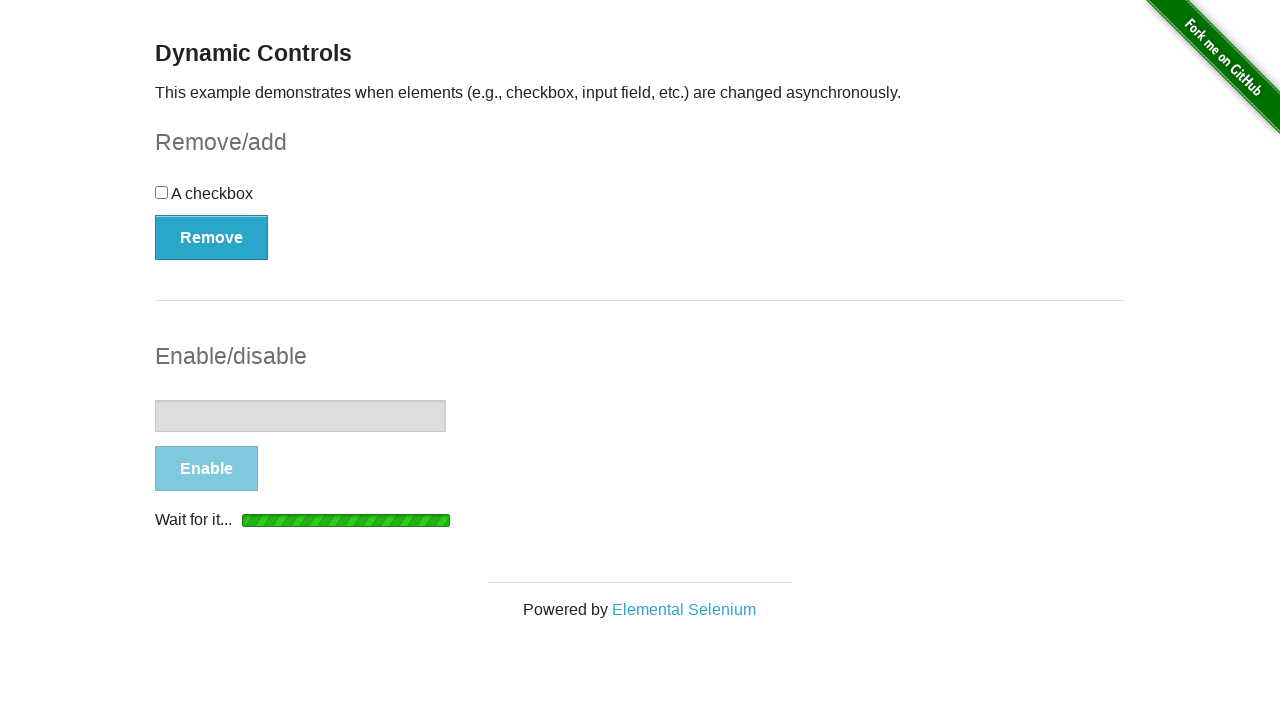

Text input field became visible
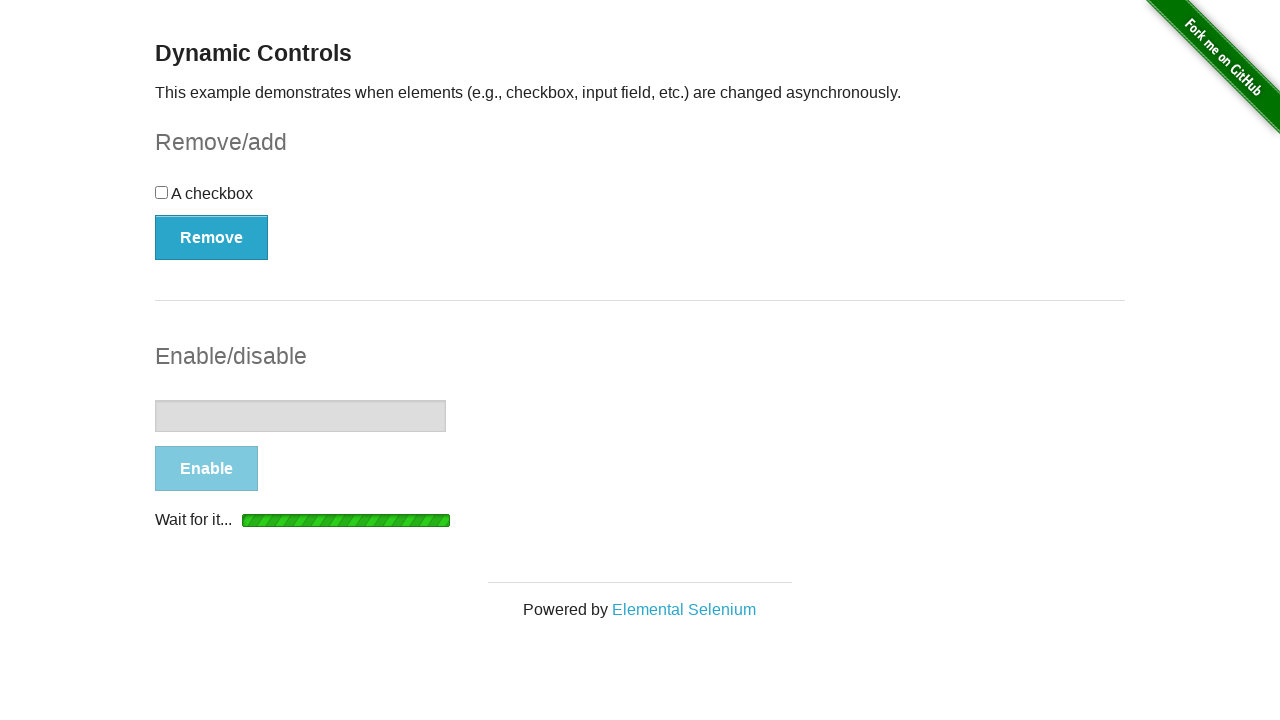

Text input field is now enabled and ready for input
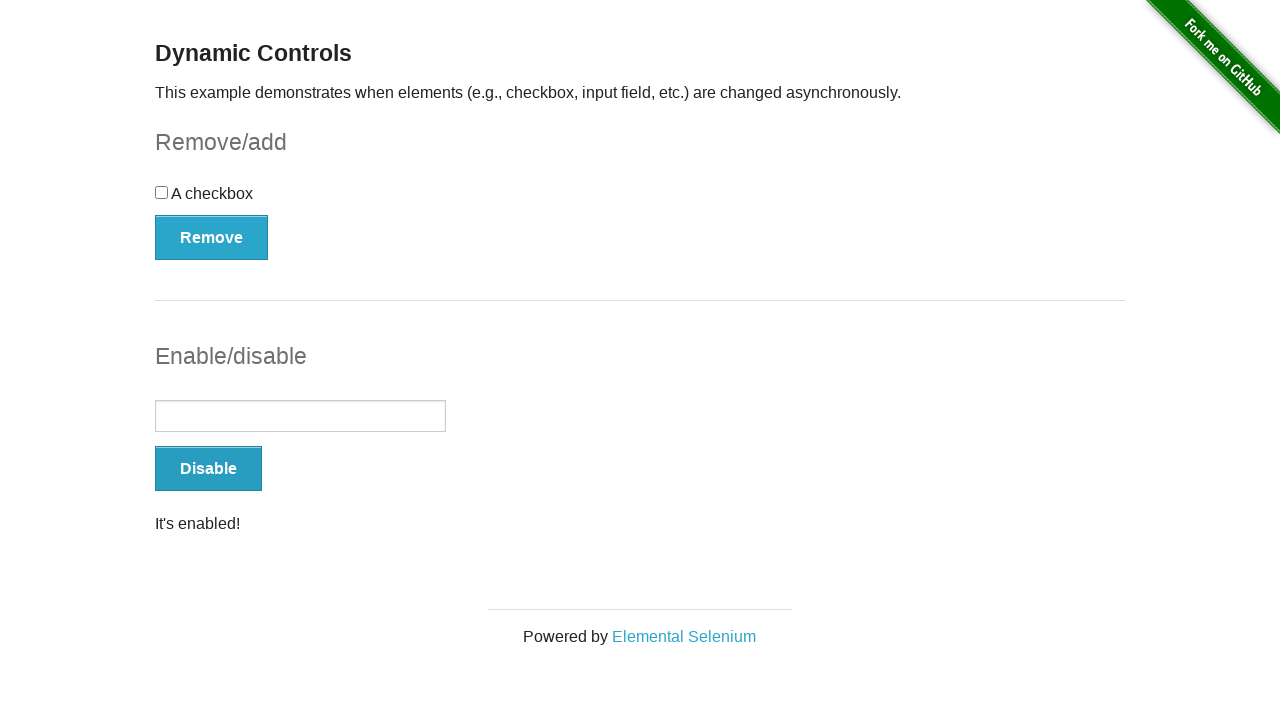

Entered 'Hi' into the text input field on //input[@type='text']
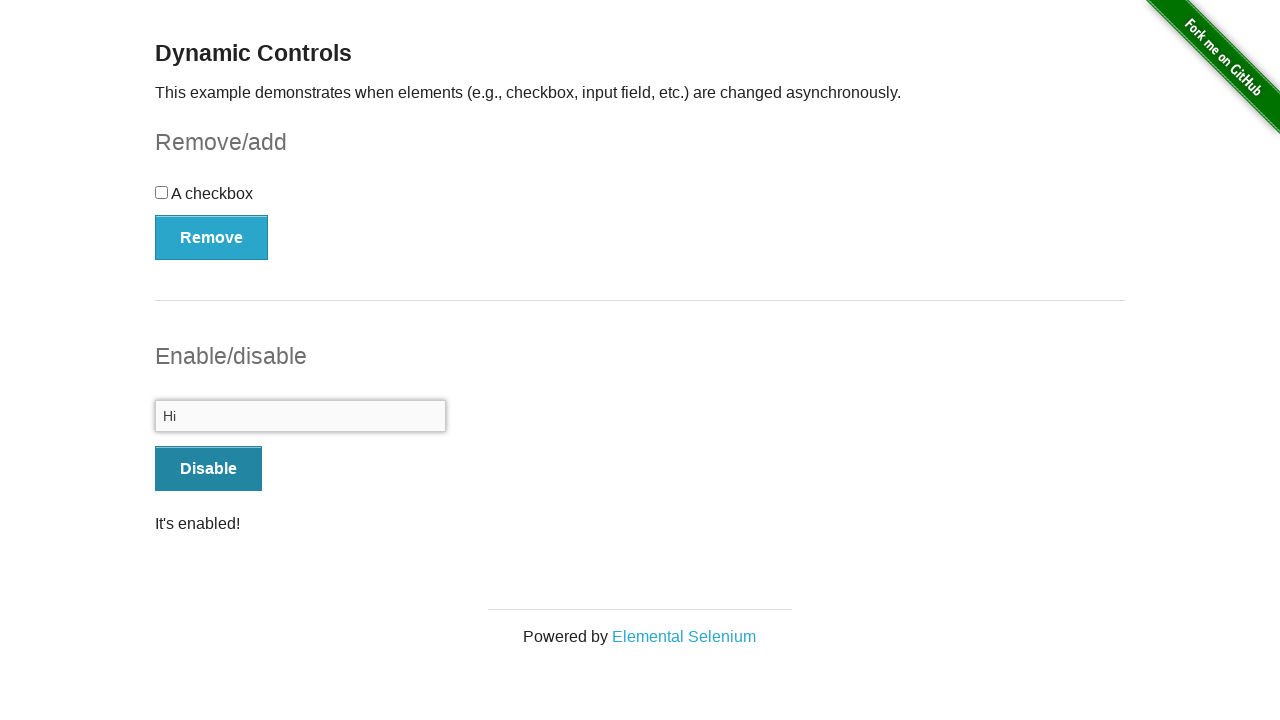

Retrieved input value: 'Hi' - verification complete
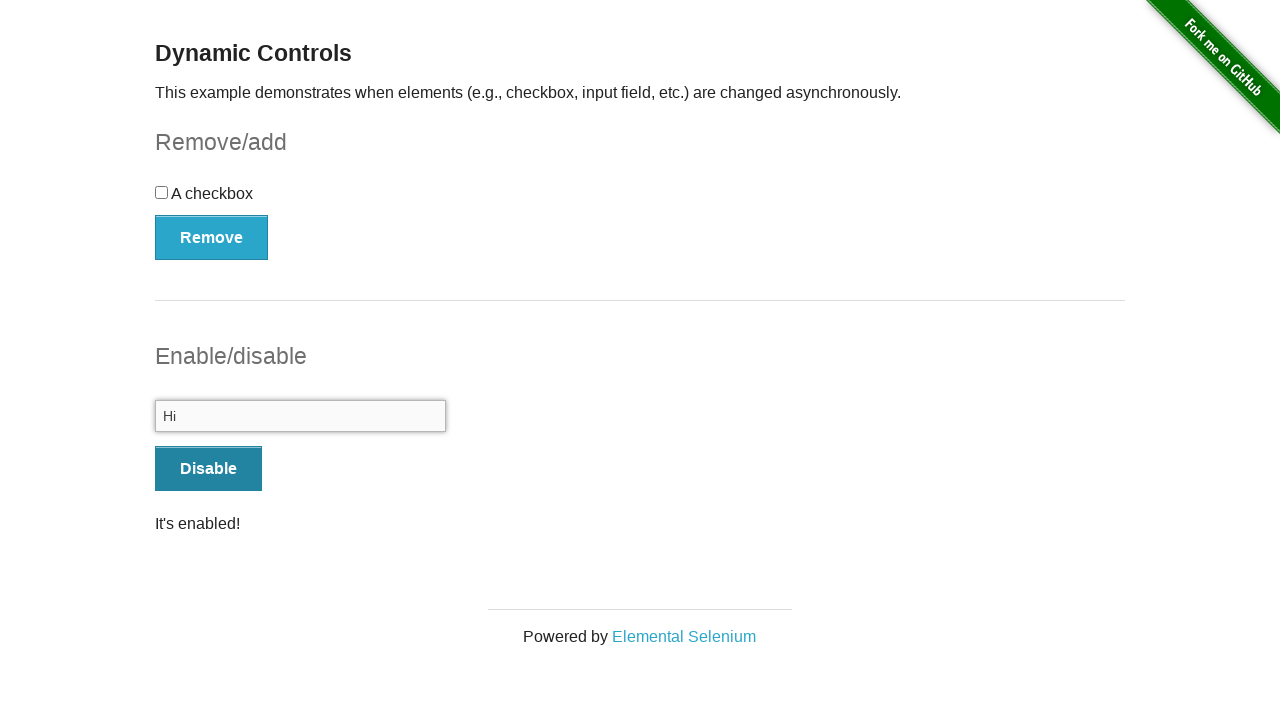

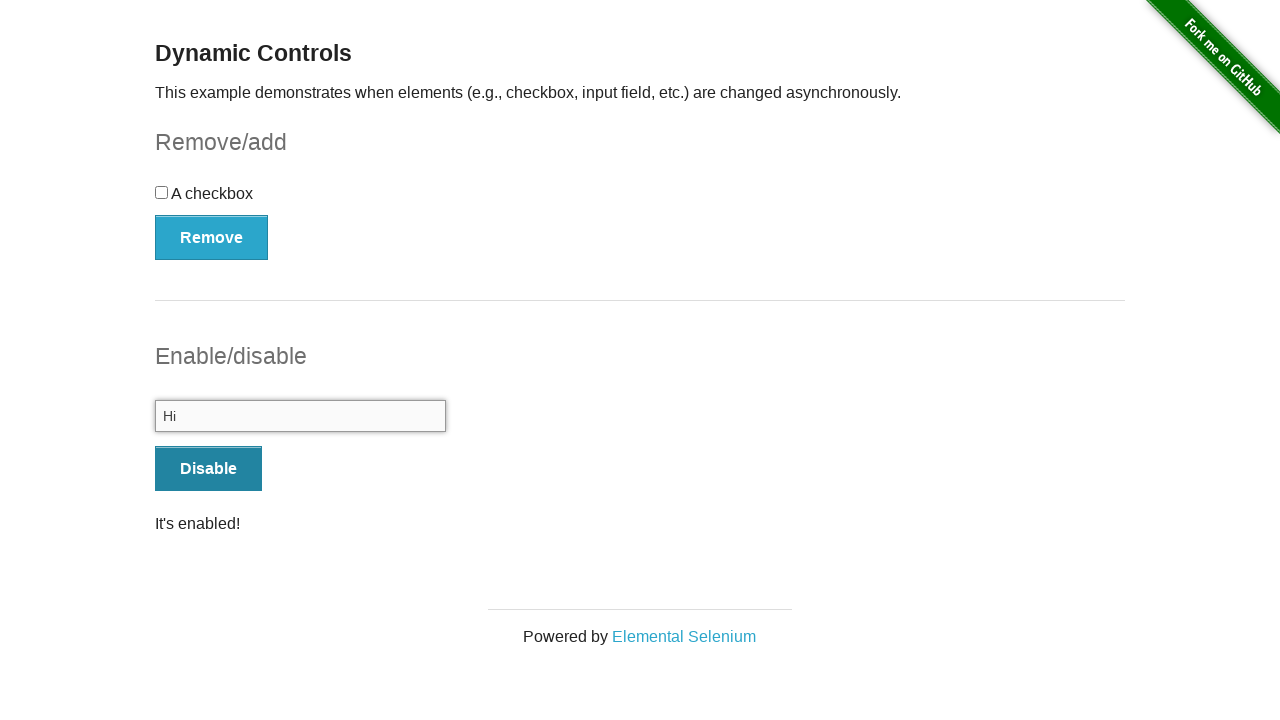